Navigates to a website and verifies the page title

Starting URL: https://www.automationtesting.co.uk

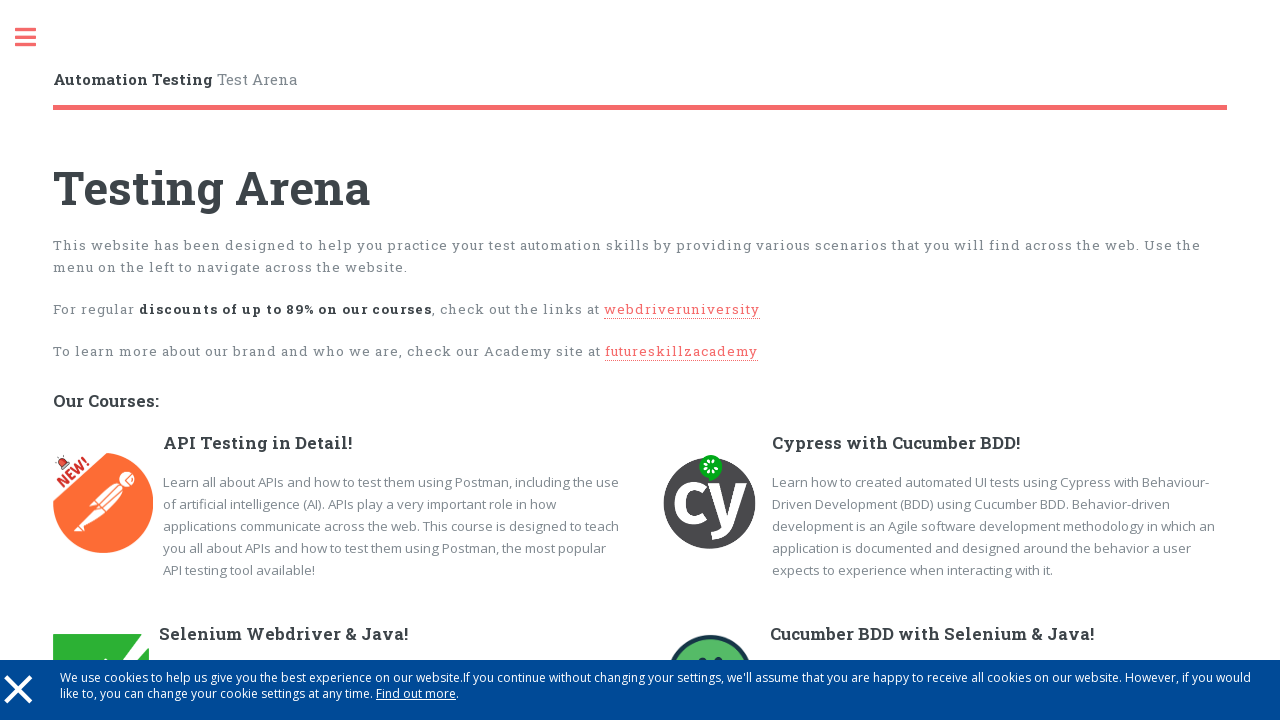

Navigated to https://www.automationtesting.co.uk
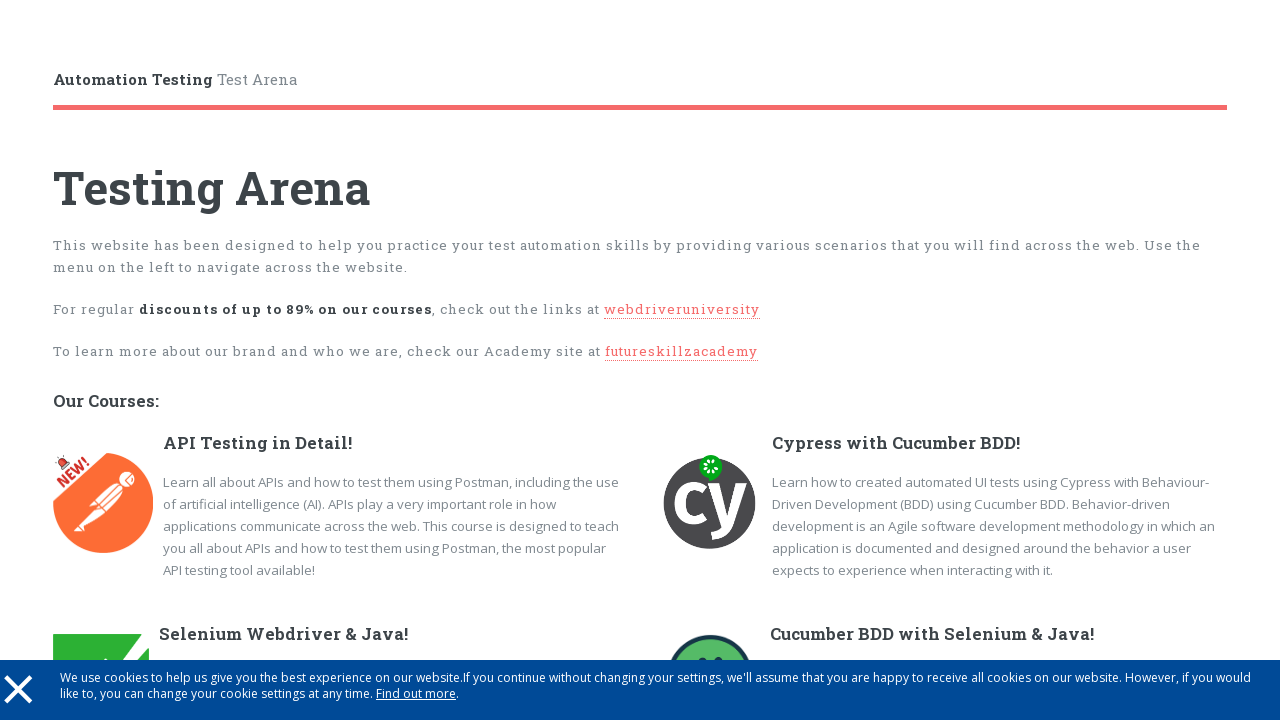

Retrieved page title
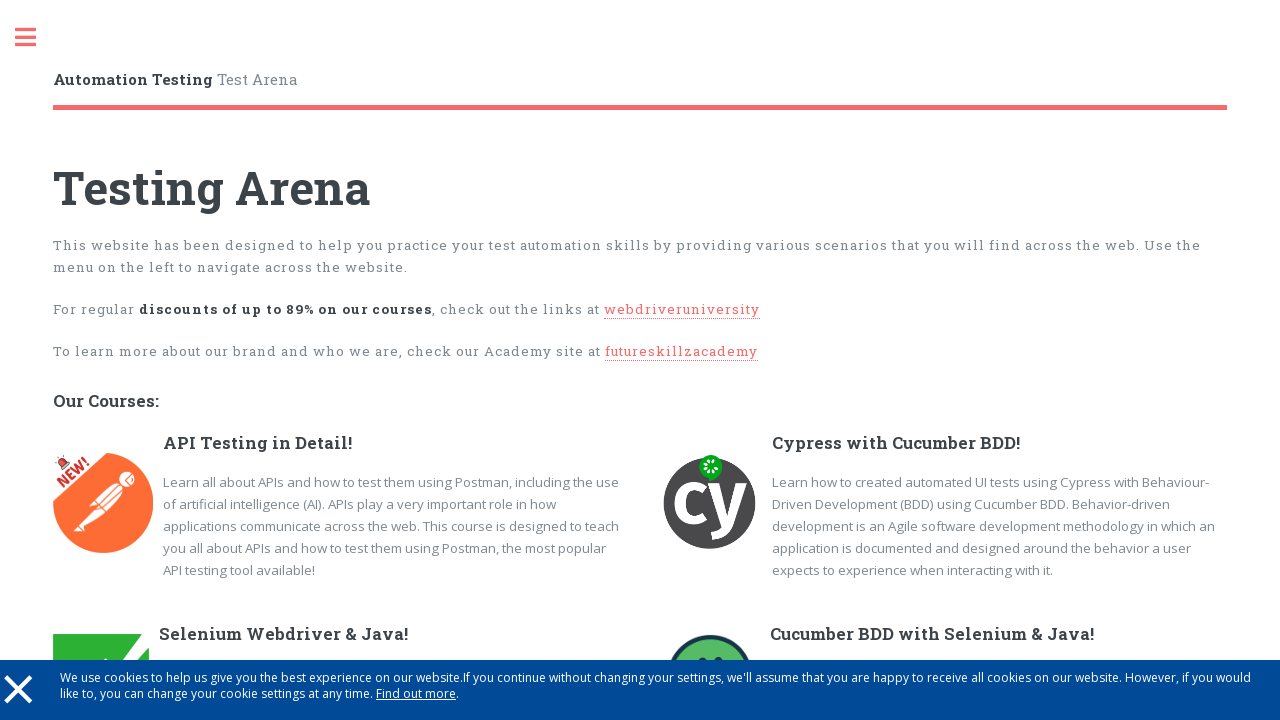

Verified page title is not empty - page loaded successfully
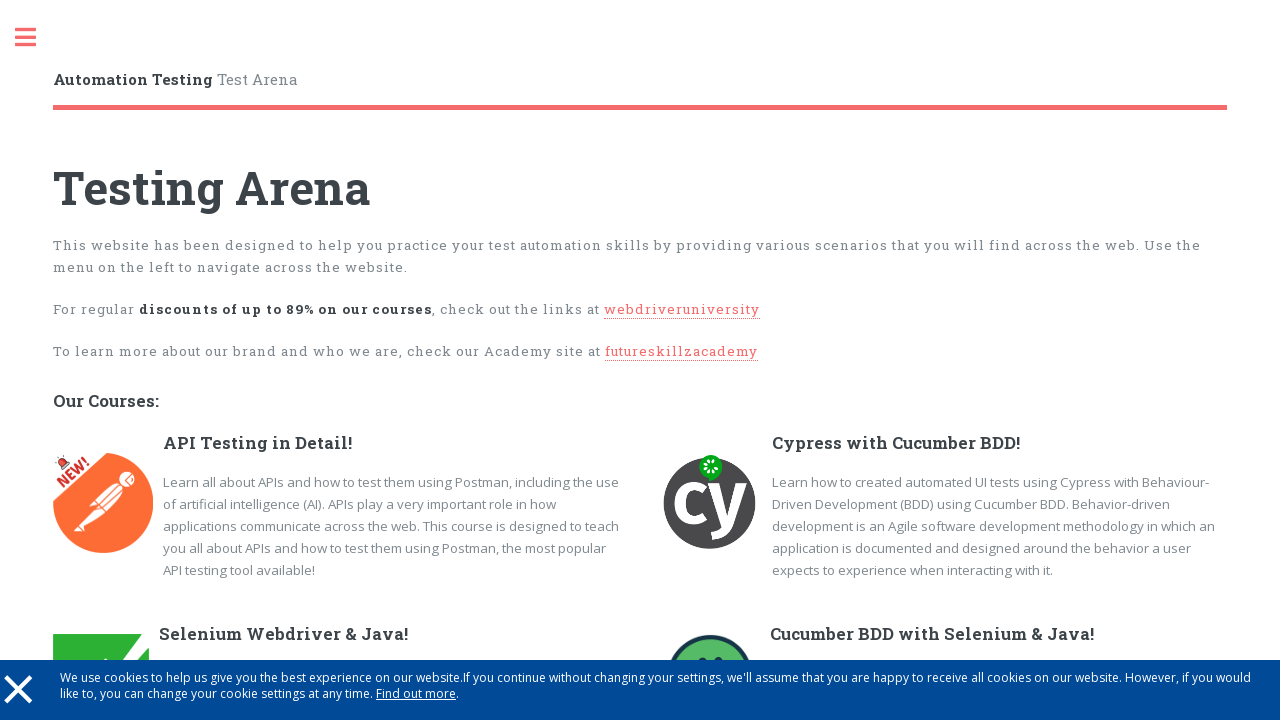

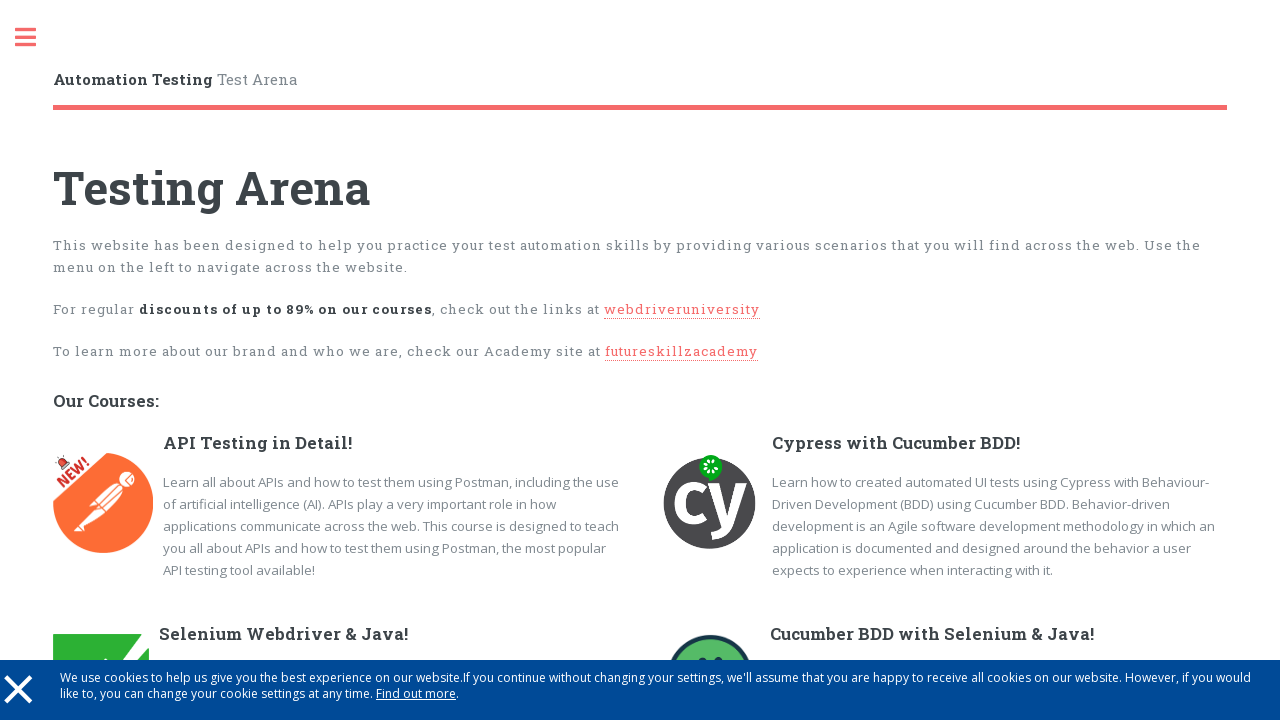